Navigates to a sign-in page, maximizes the browser window, and verifies the page loads by checking the title is present.

Starting URL: https://courses.ultimateqa.com/users/sign_in

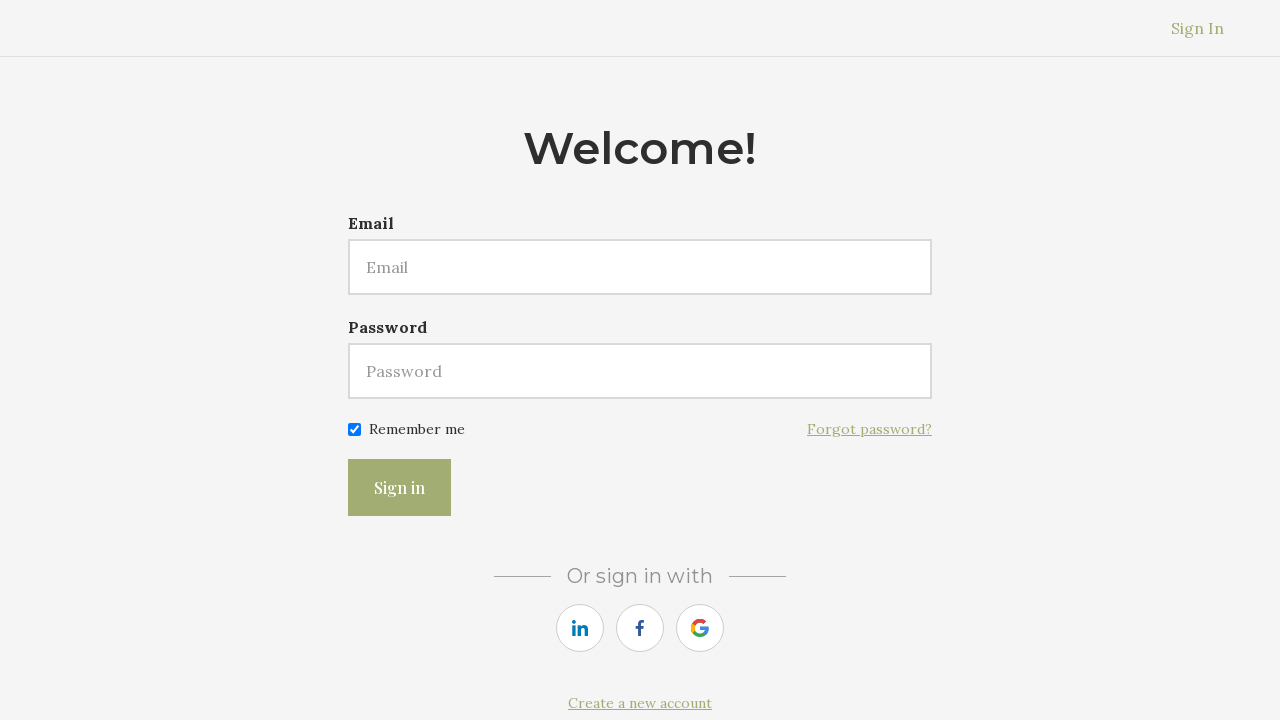

Set viewport size to 1920x1080 to maximize browser window
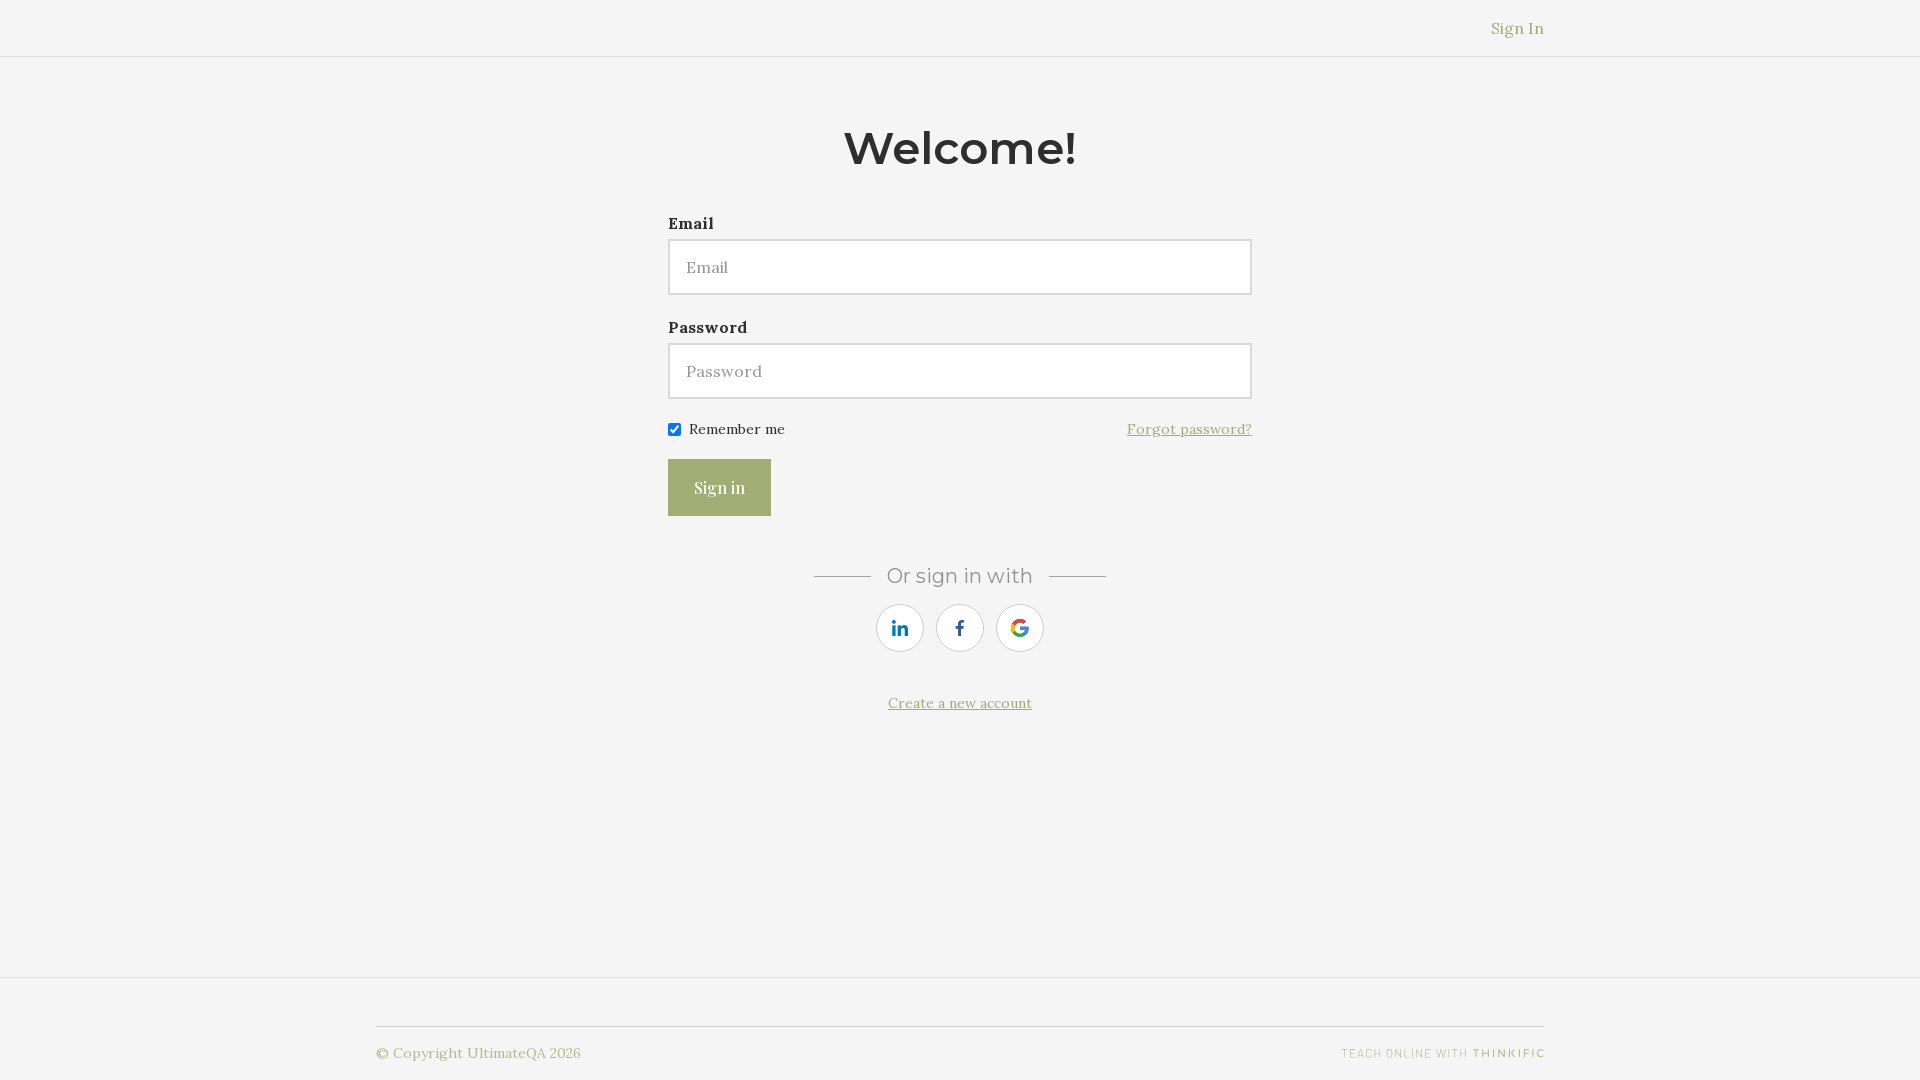

Retrieved page title: 'Sign In - UltimateQA'
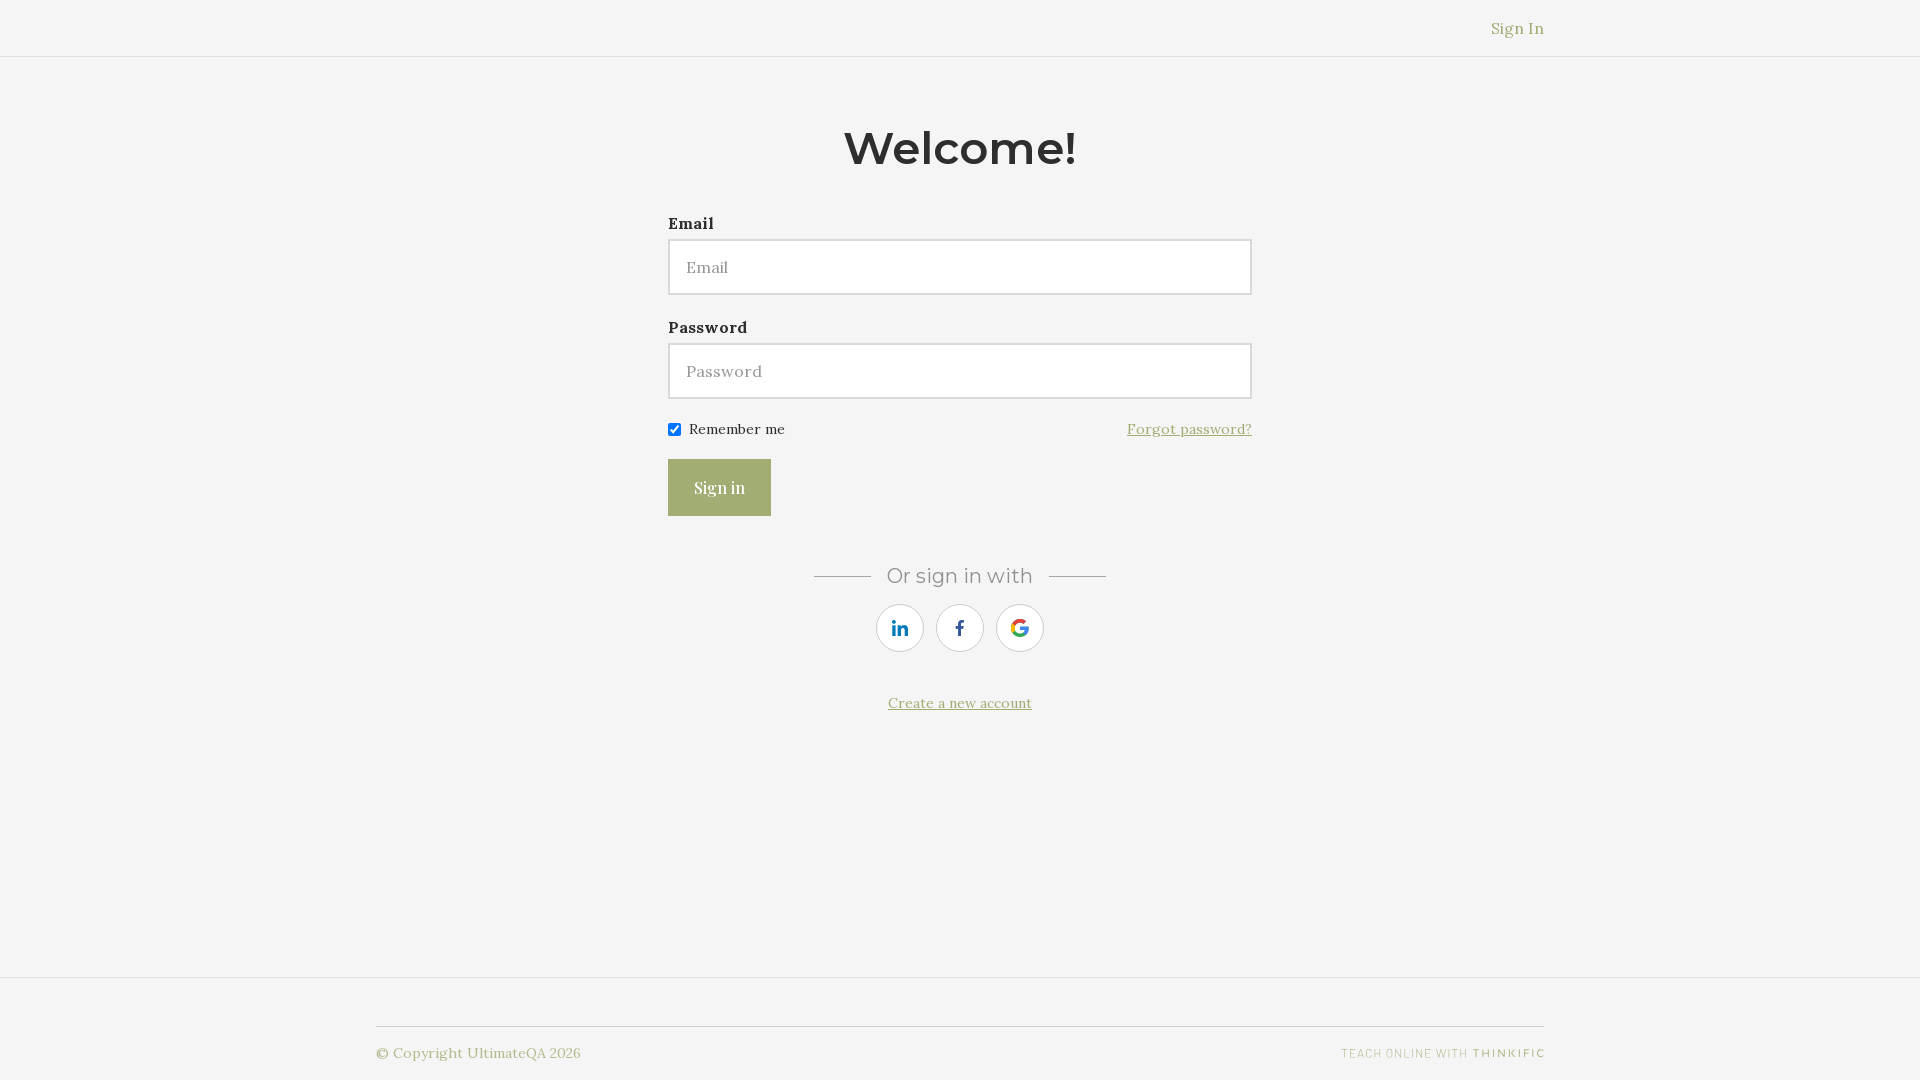

Page fully loaded - domcontentloaded event fired
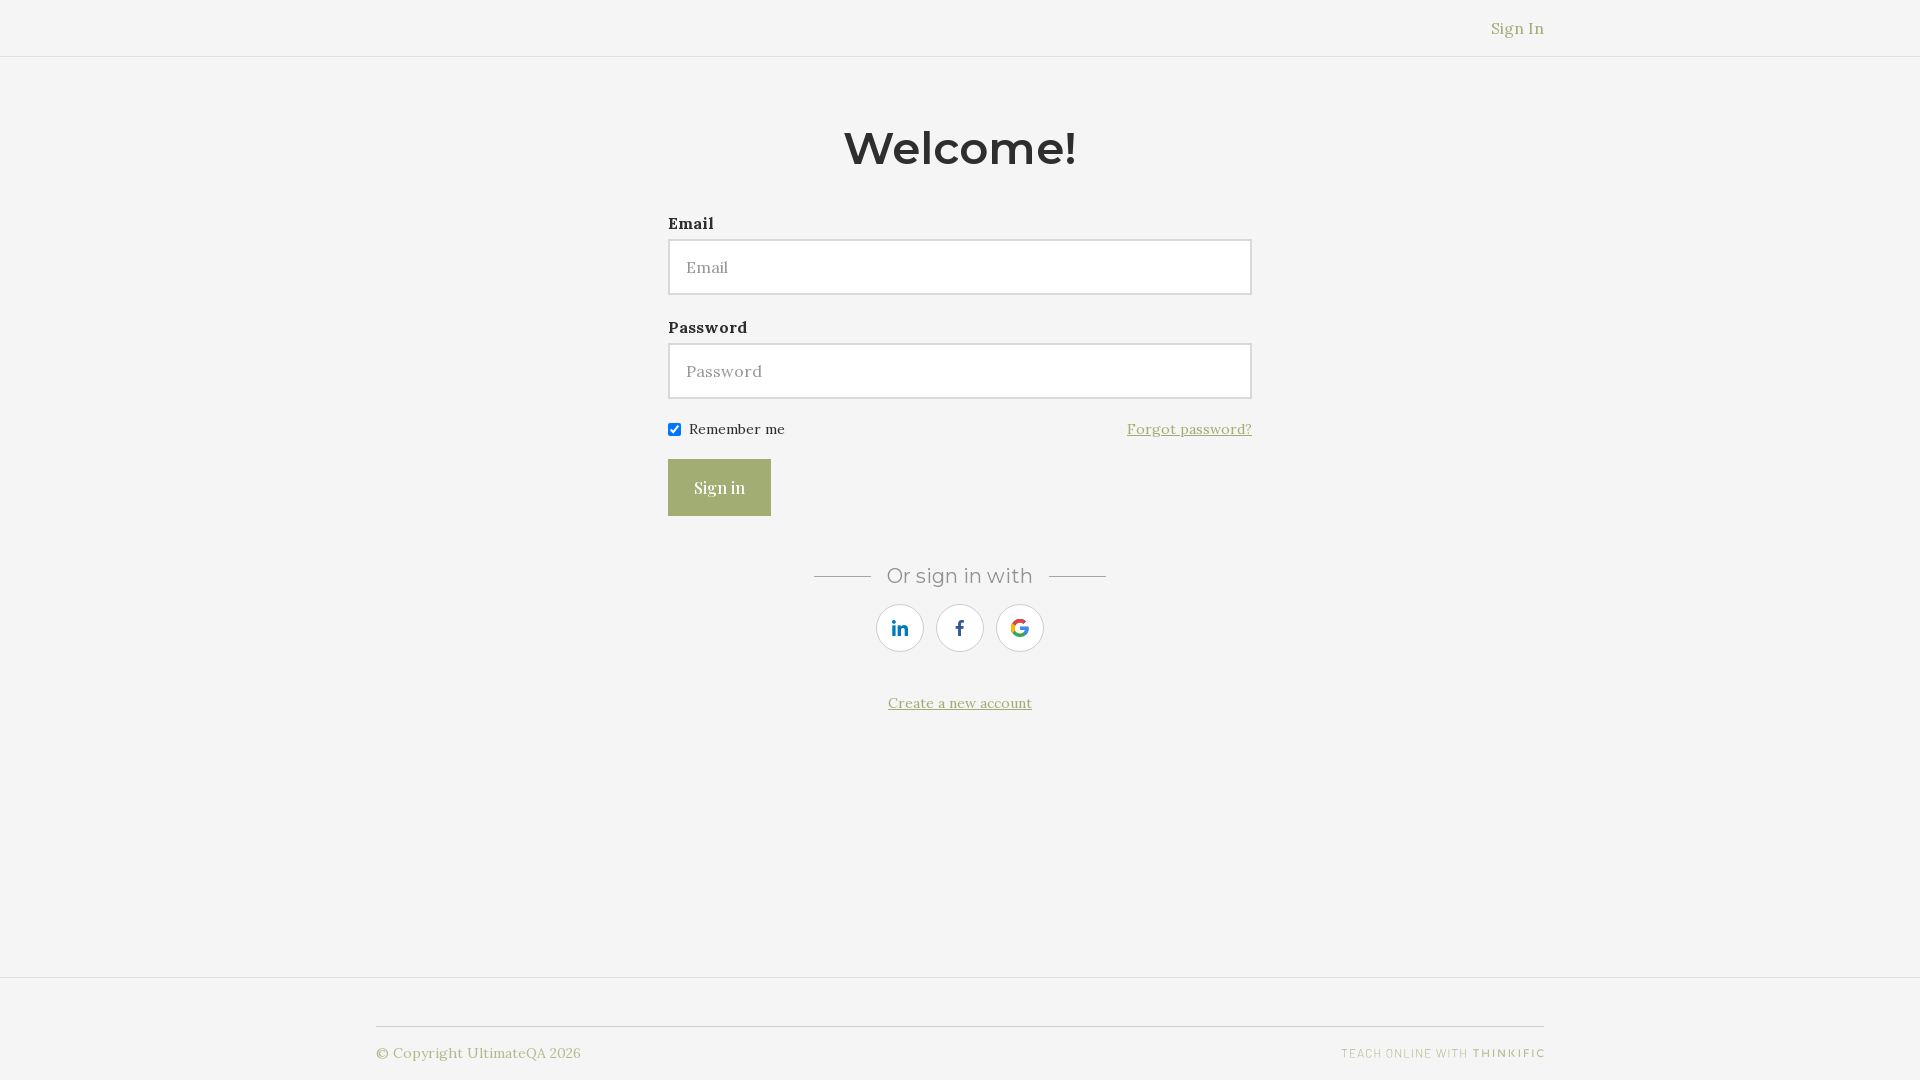

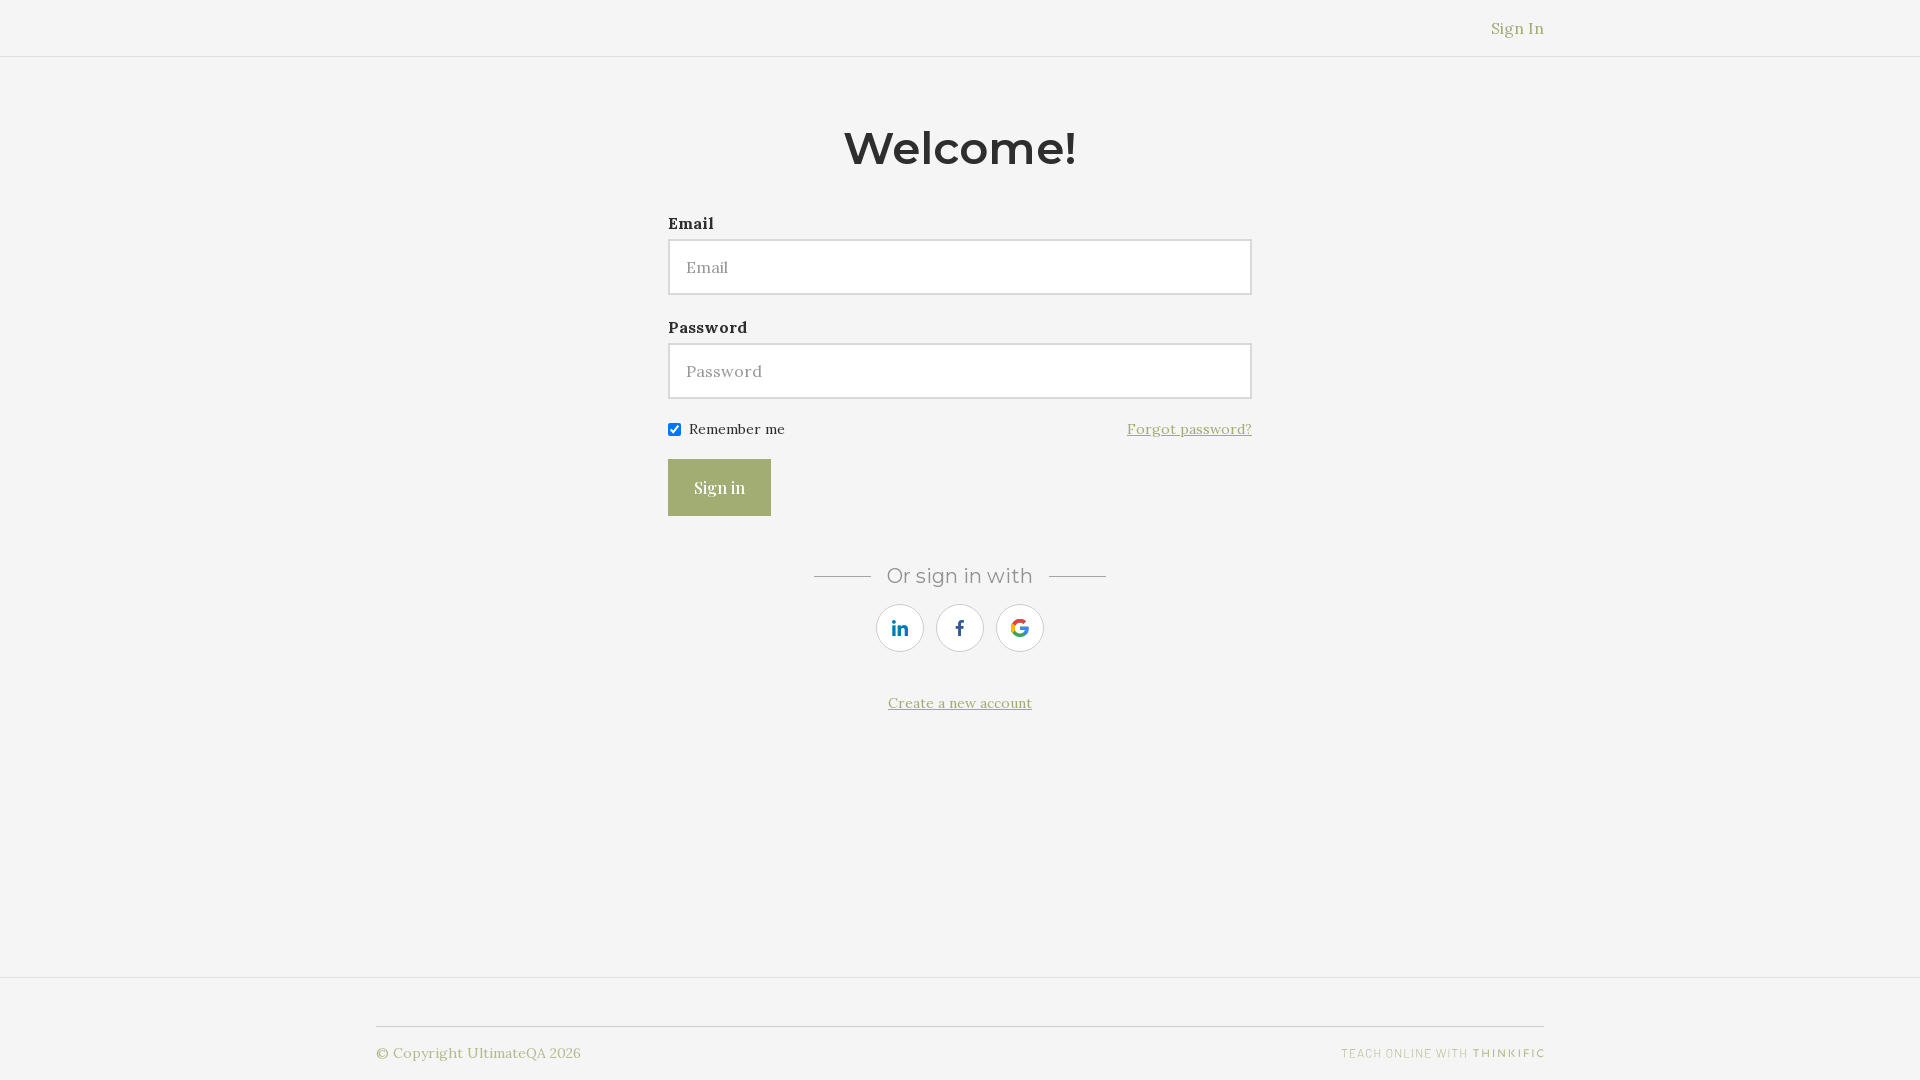